Tests form submission by filling first name, last name, and email fields using keyboard navigation (Tab) and submitting with Enter key

Starting URL: https://secure-retreat-92358.herokuapp.com/

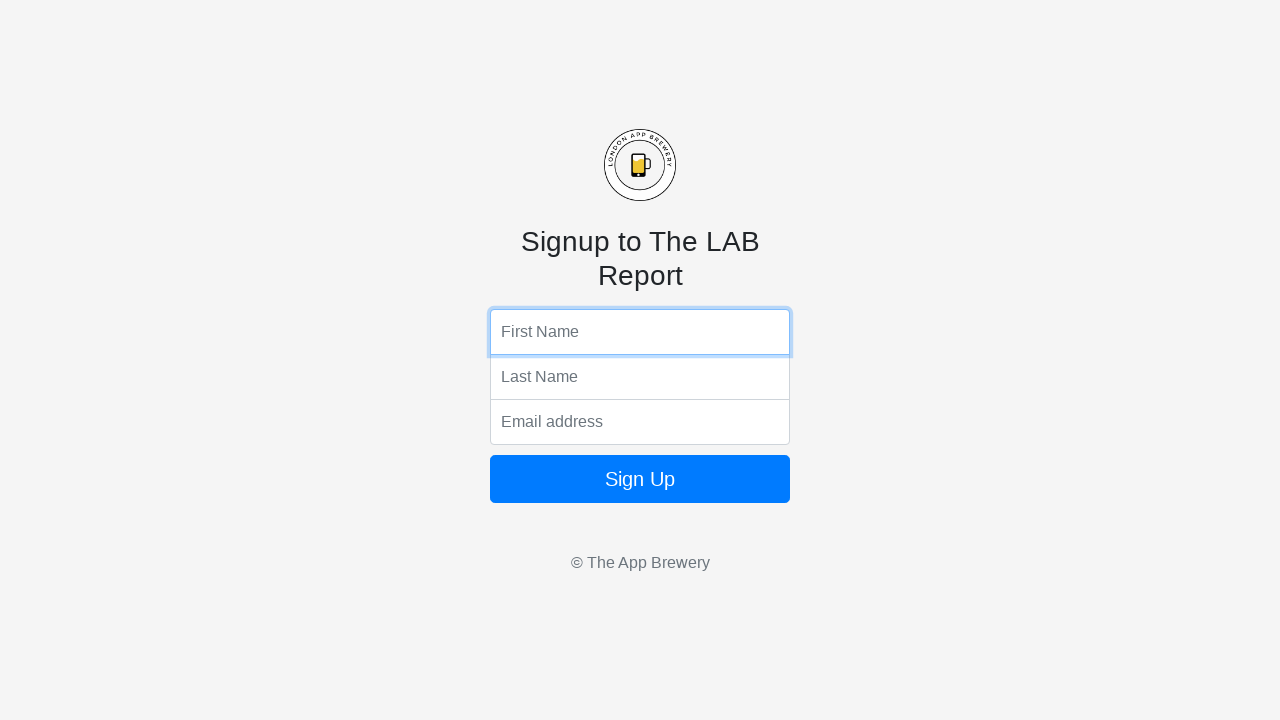

Navigated to form submission test URL
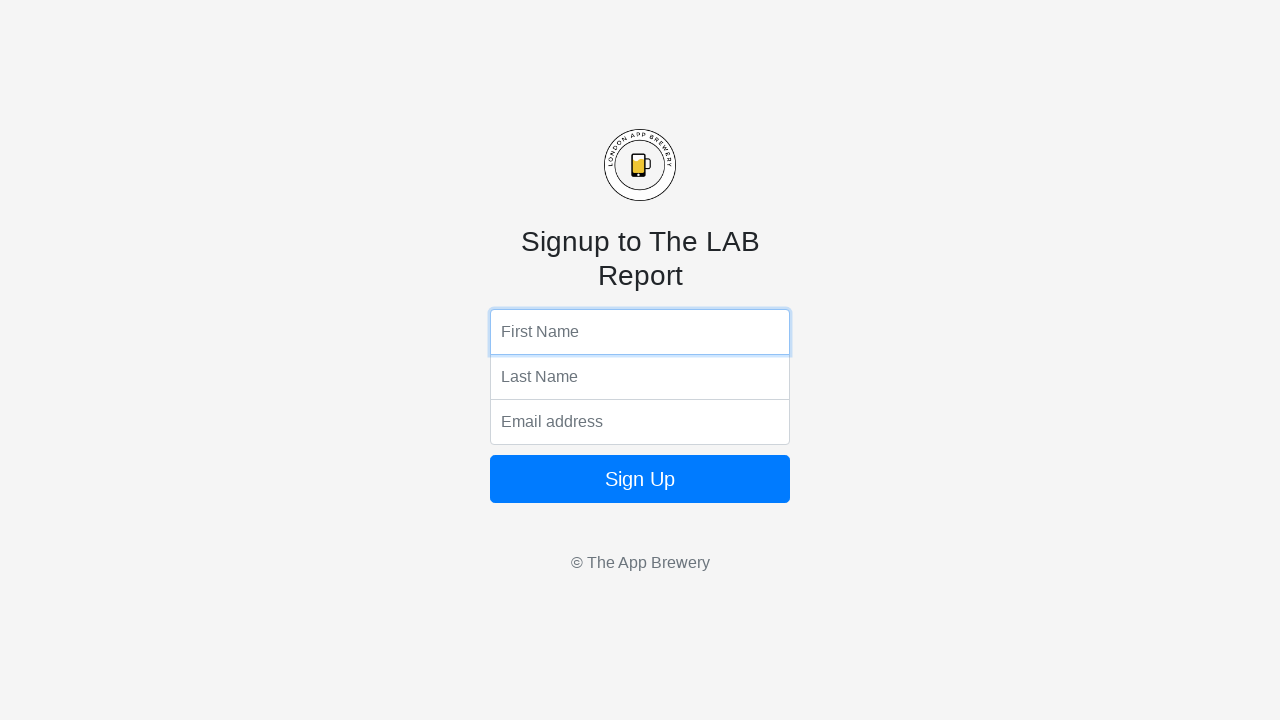

Filled first name field with 'Marcus' on input[name='fName']
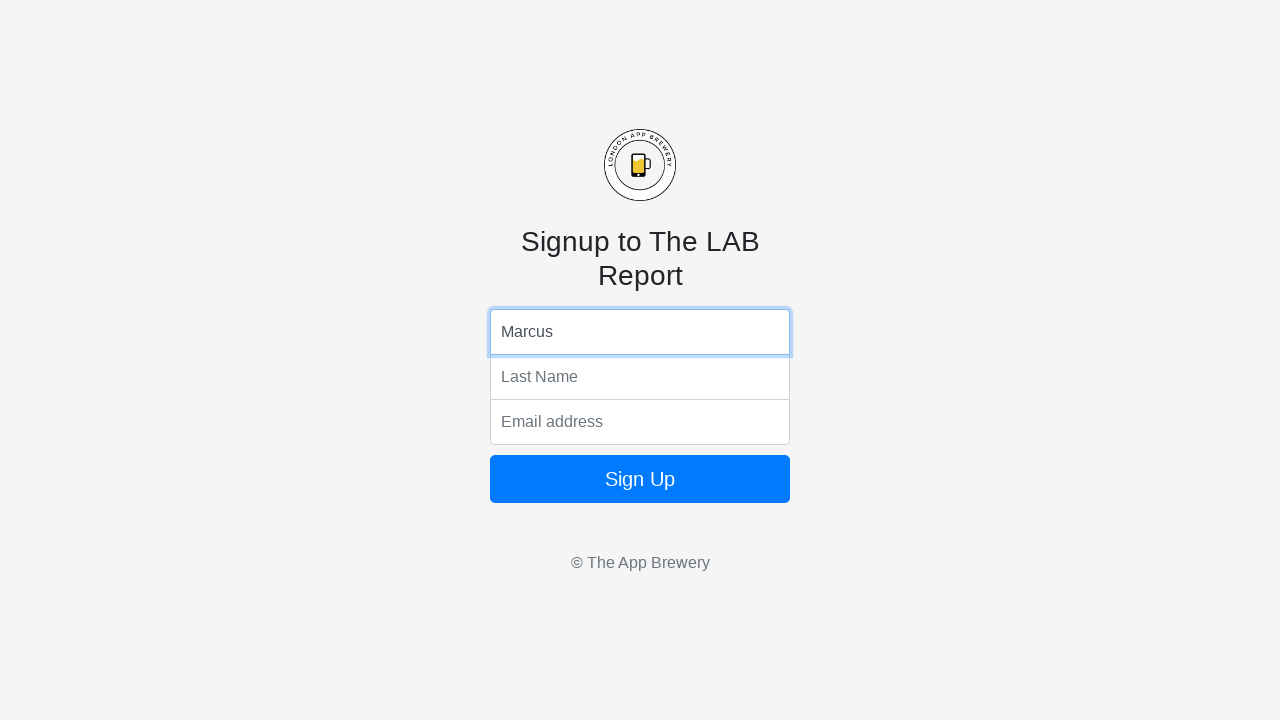

Pressed Tab to navigate to last name field
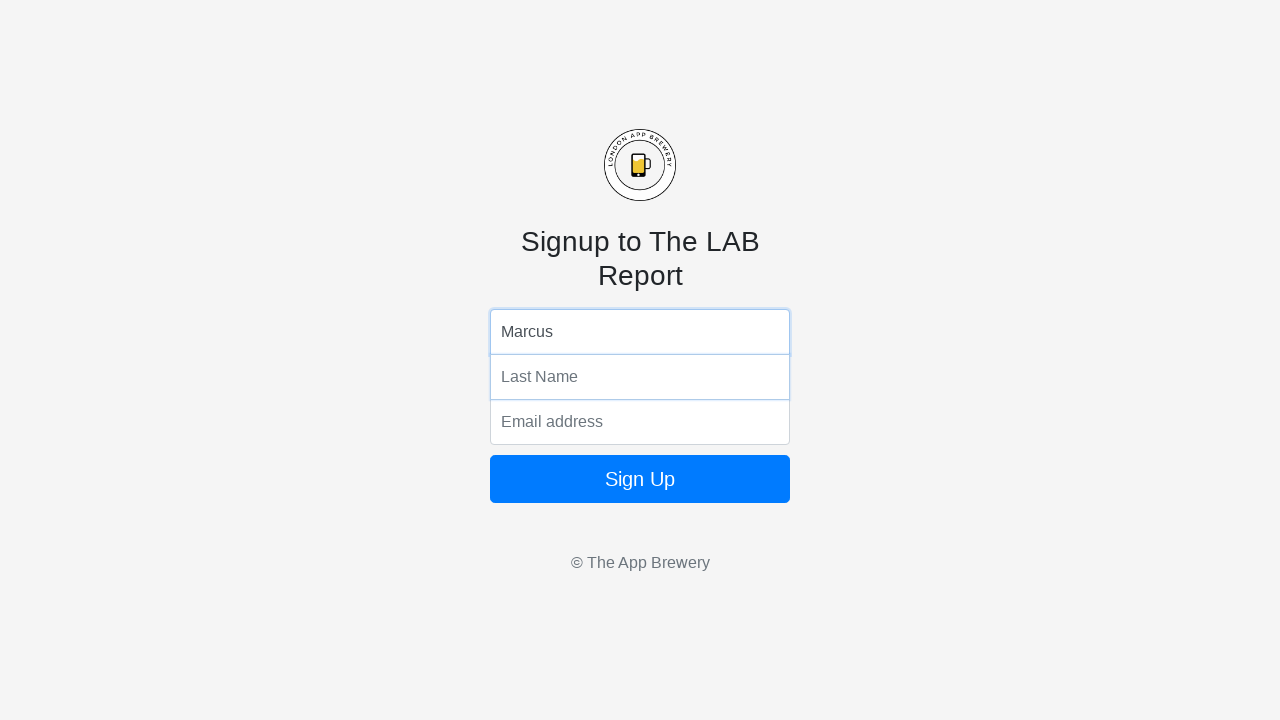

Typed last name 'Henderson'
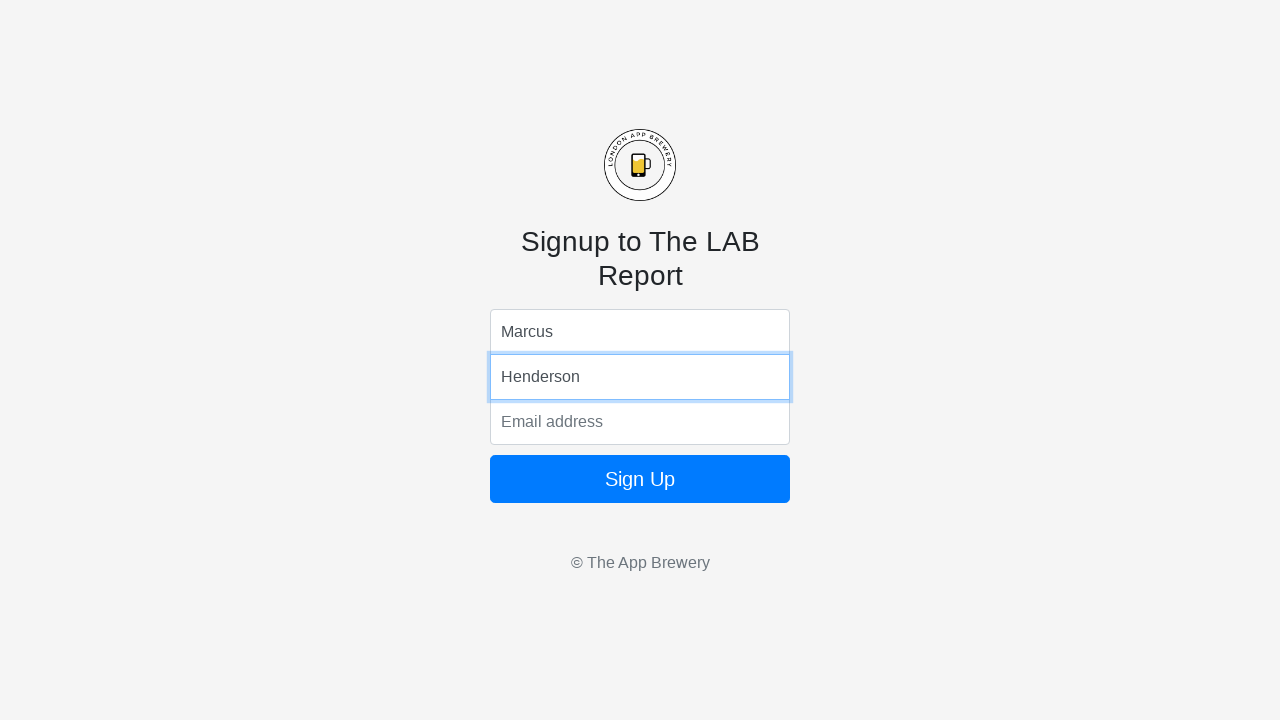

Pressed Tab to navigate to email field
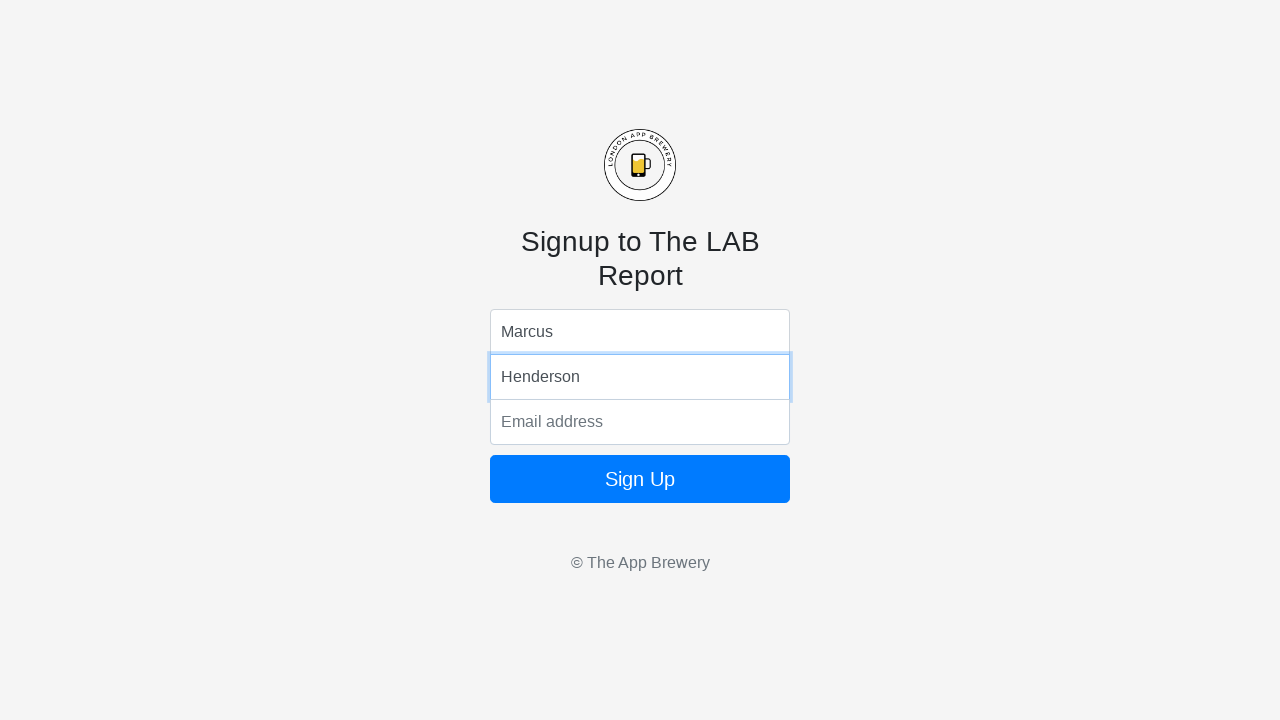

Typed email address 'marcus.henderson@example.com'
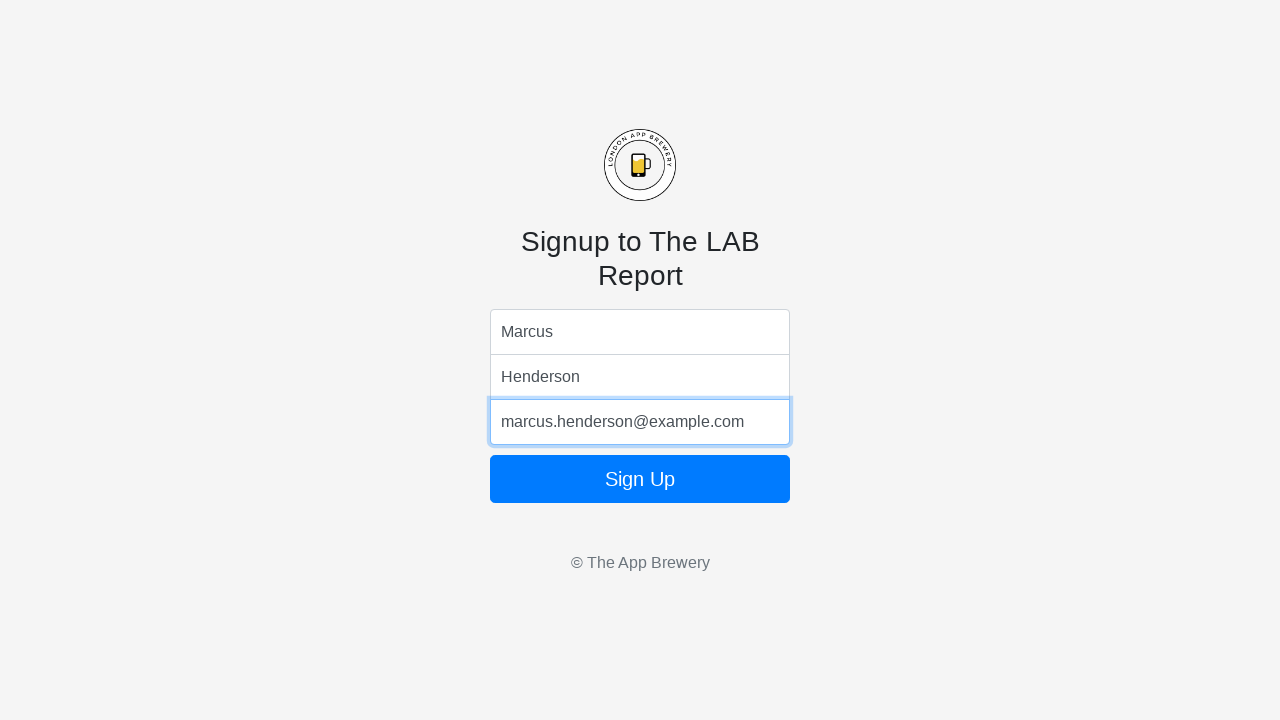

Pressed Enter to submit the form
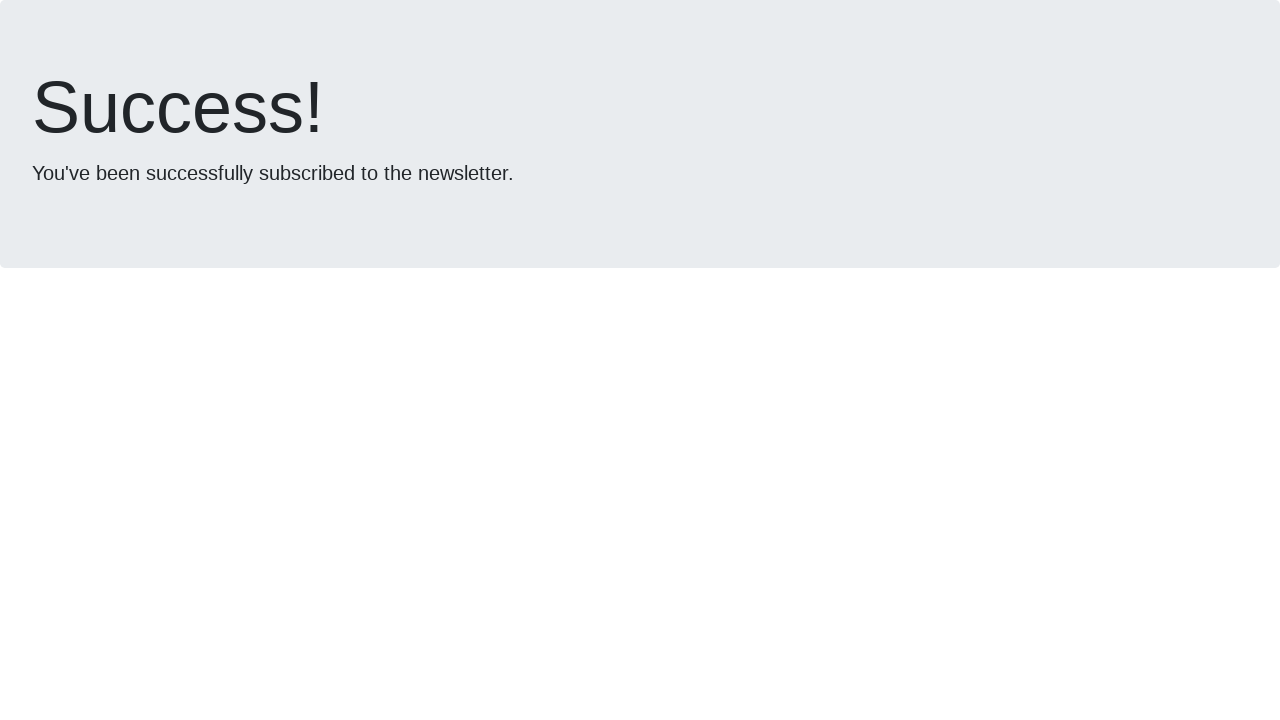

Waited 2000ms for form submission to complete
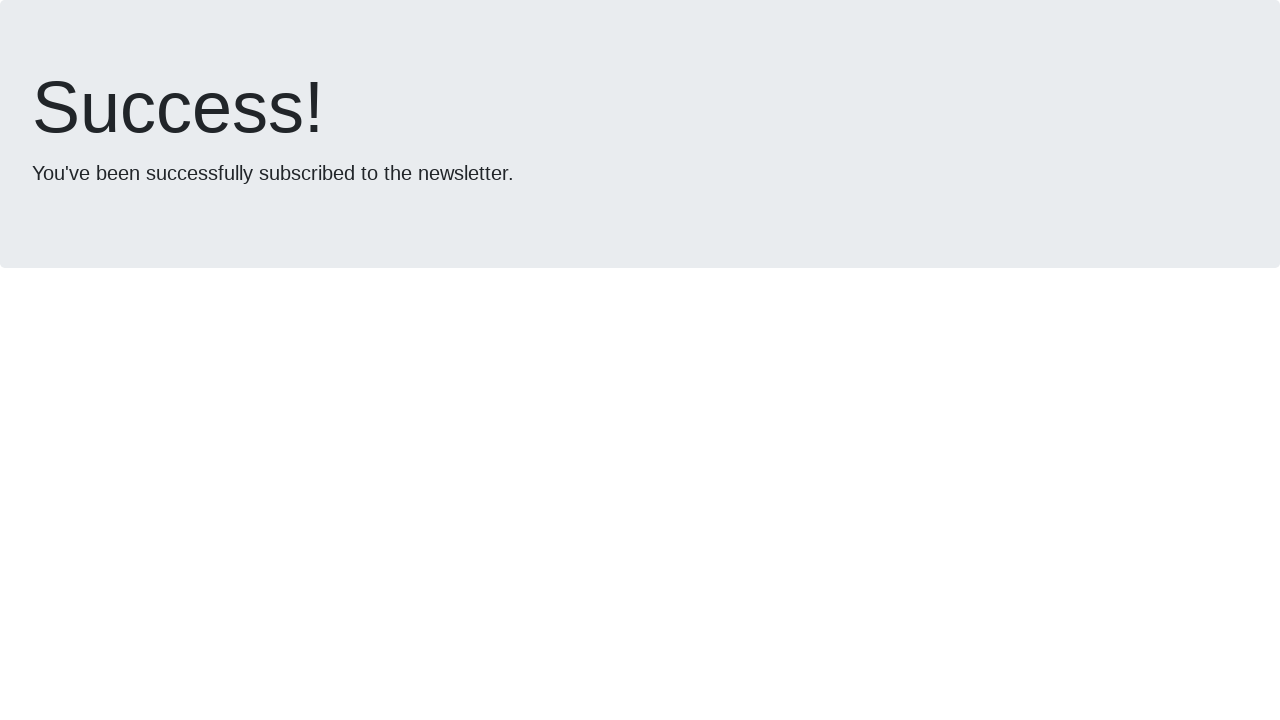

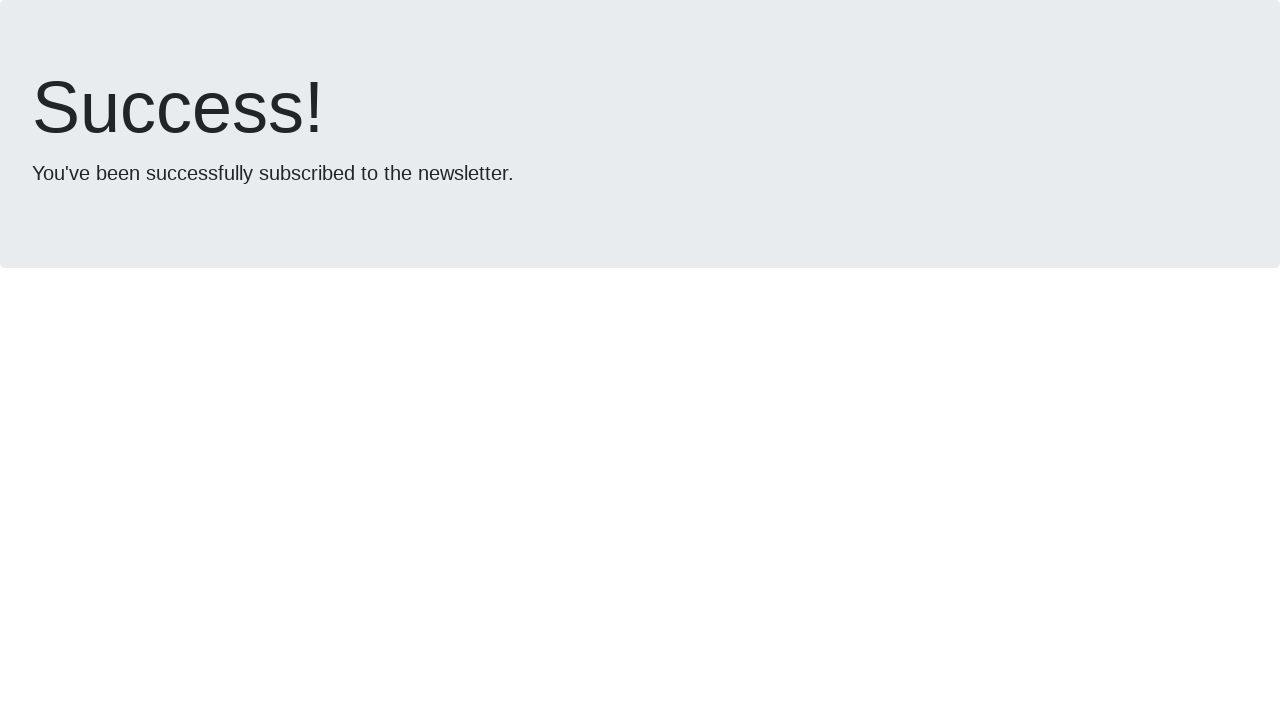